Tests flight booking dropdown functionality by selecting departure and destination cities from dropdown menus

Starting URL: https://rahulshettyacademy.com/dropdownsPractise/

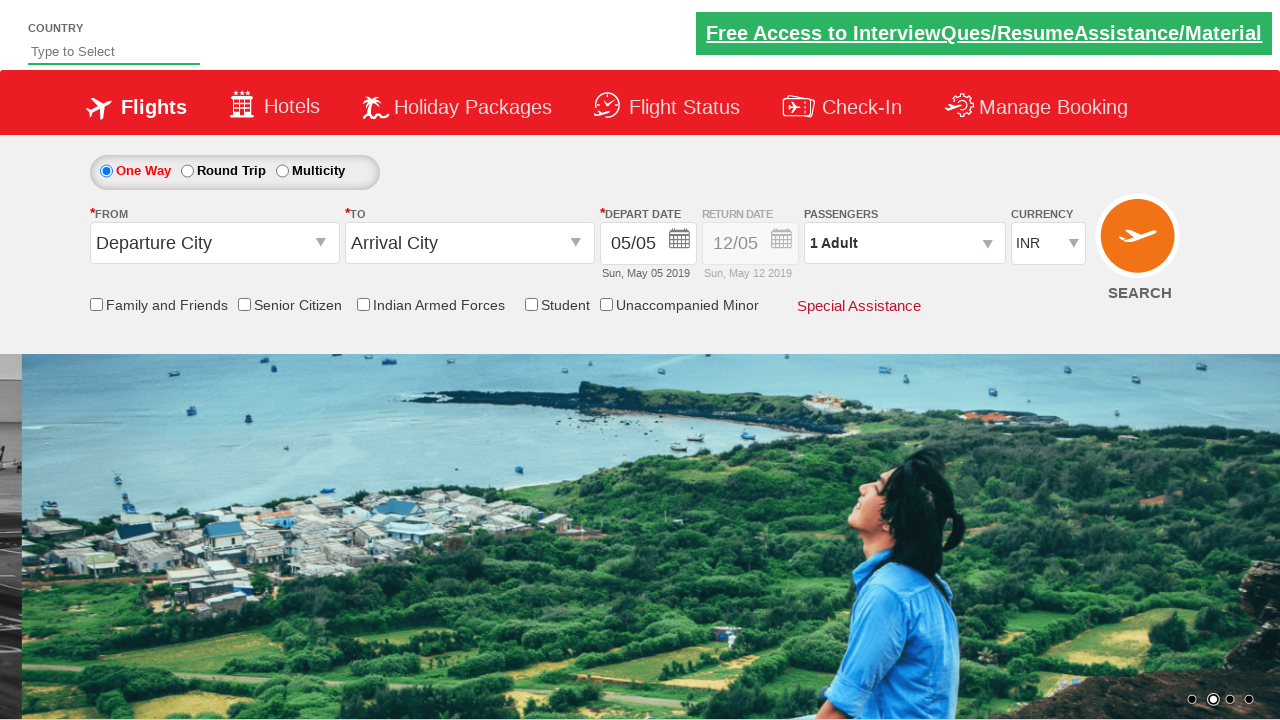

Clicked departure city dropdown to open it at (214, 243) on #ctl00_mainContent_ddl_originStation1_CTXT
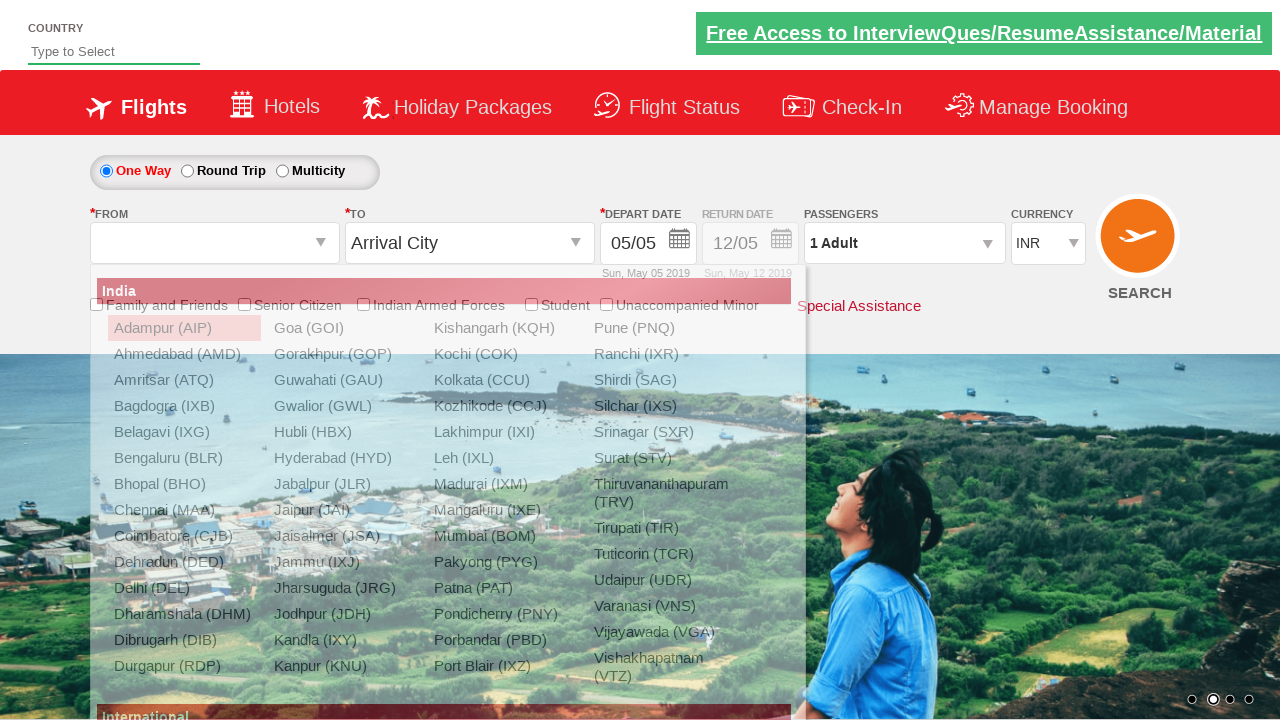

Selected Dehra Dun as departure city at (184, 562) on xpath=//div[@id='glsctl00_mainContent_ddl_originStation1_CTNR']//a[@value='DED']
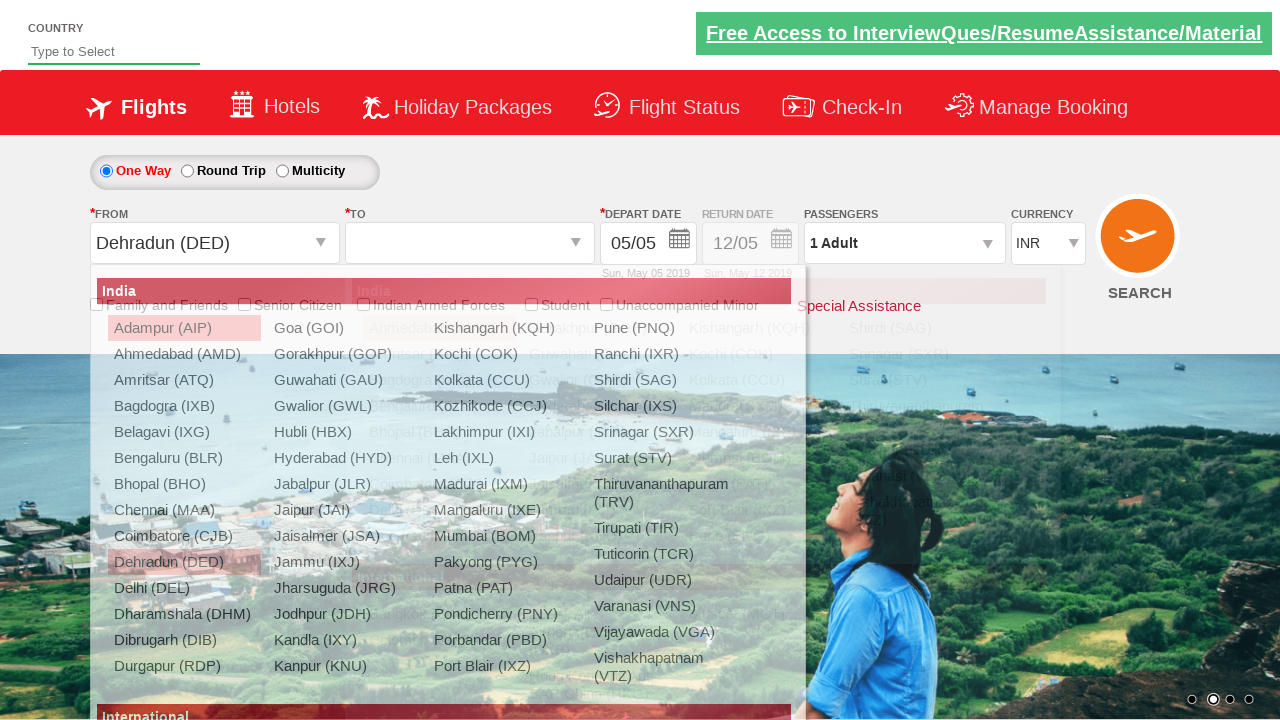

Selected Delhi as destination city at (439, 510) on xpath=//div[@id='glsctl00_mainContent_ddl_destinationStation1_CTNR']//a[@value='
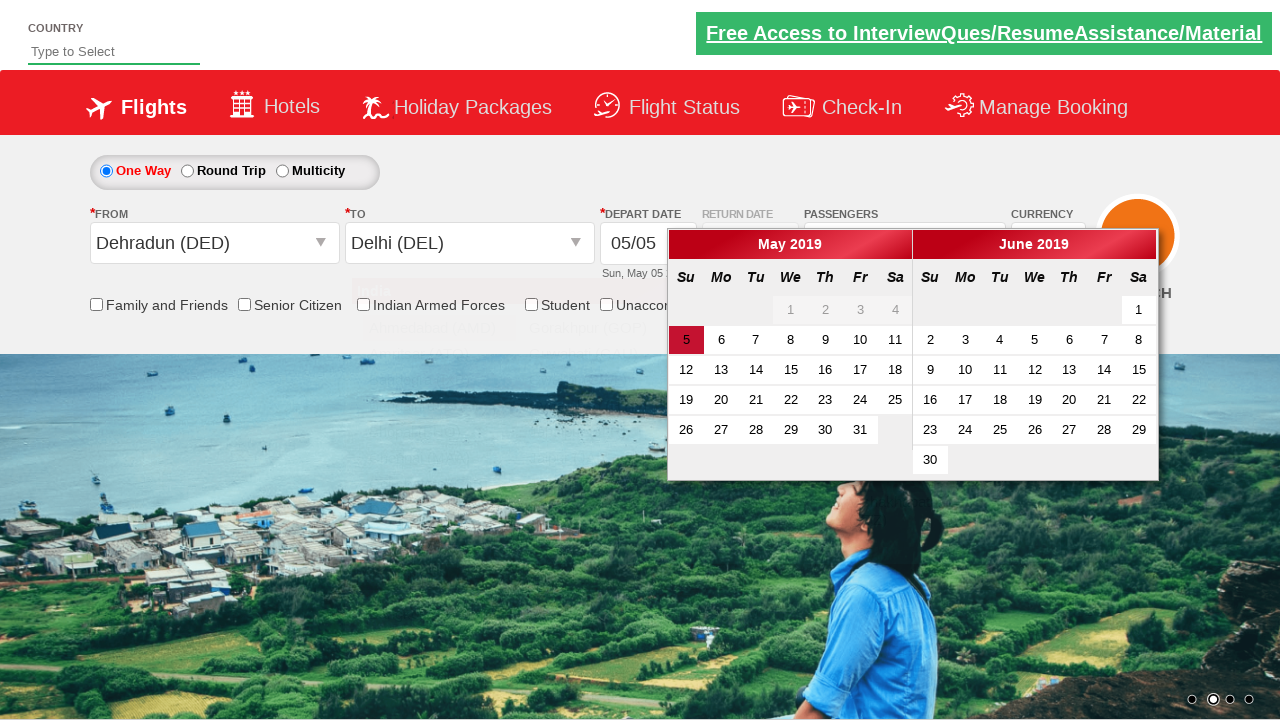

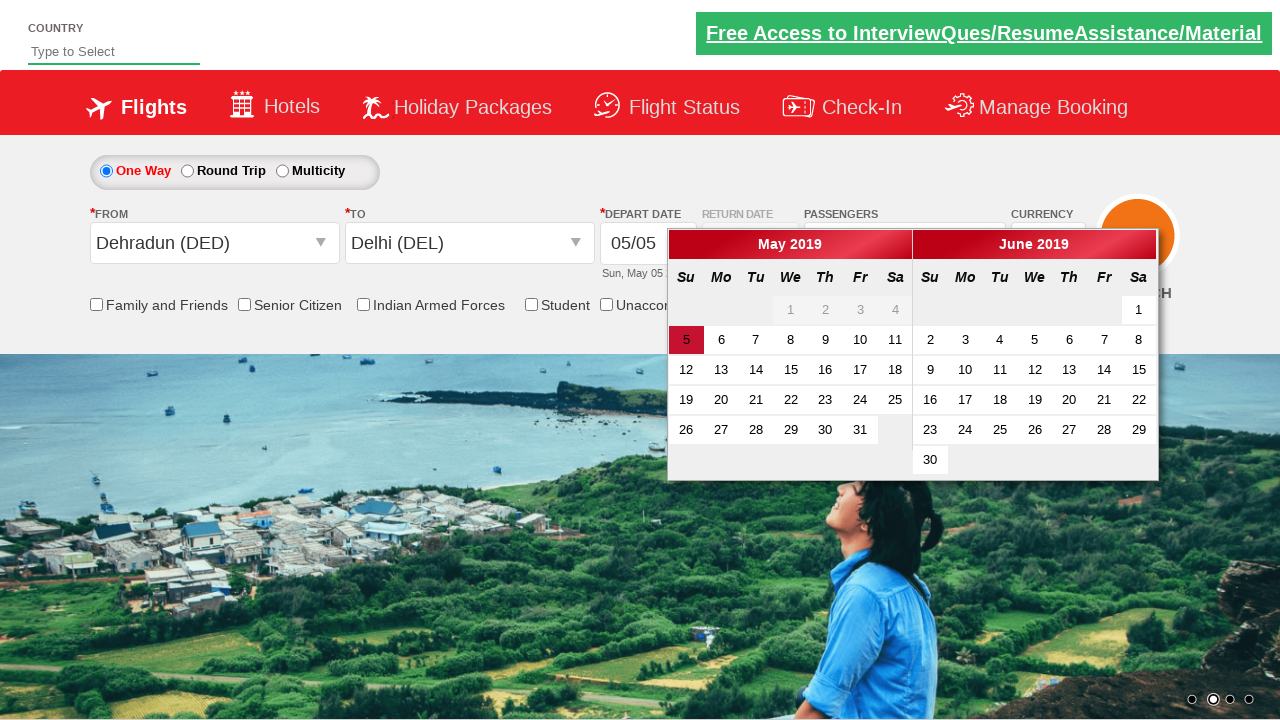